Tests that the back button works correctly with filter navigation

Starting URL: https://demo.playwright.dev/todomvc

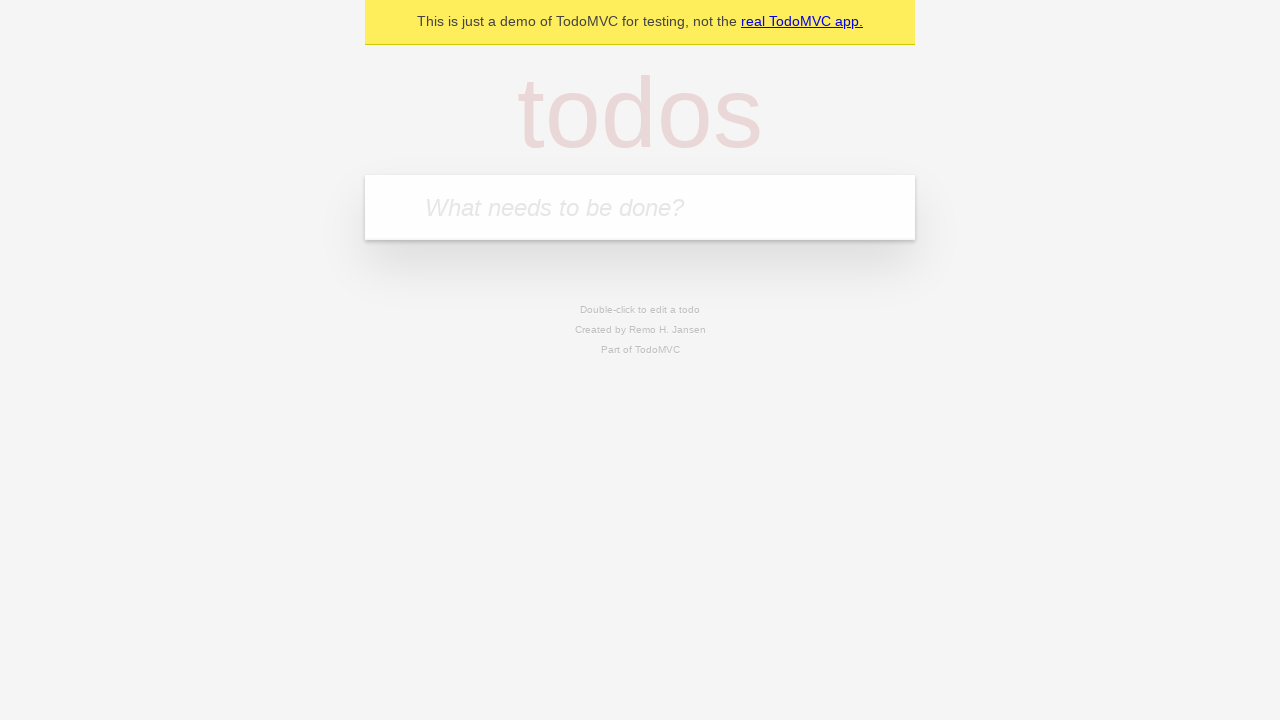

Filled first todo: 'buy some cheese' on .new-todo
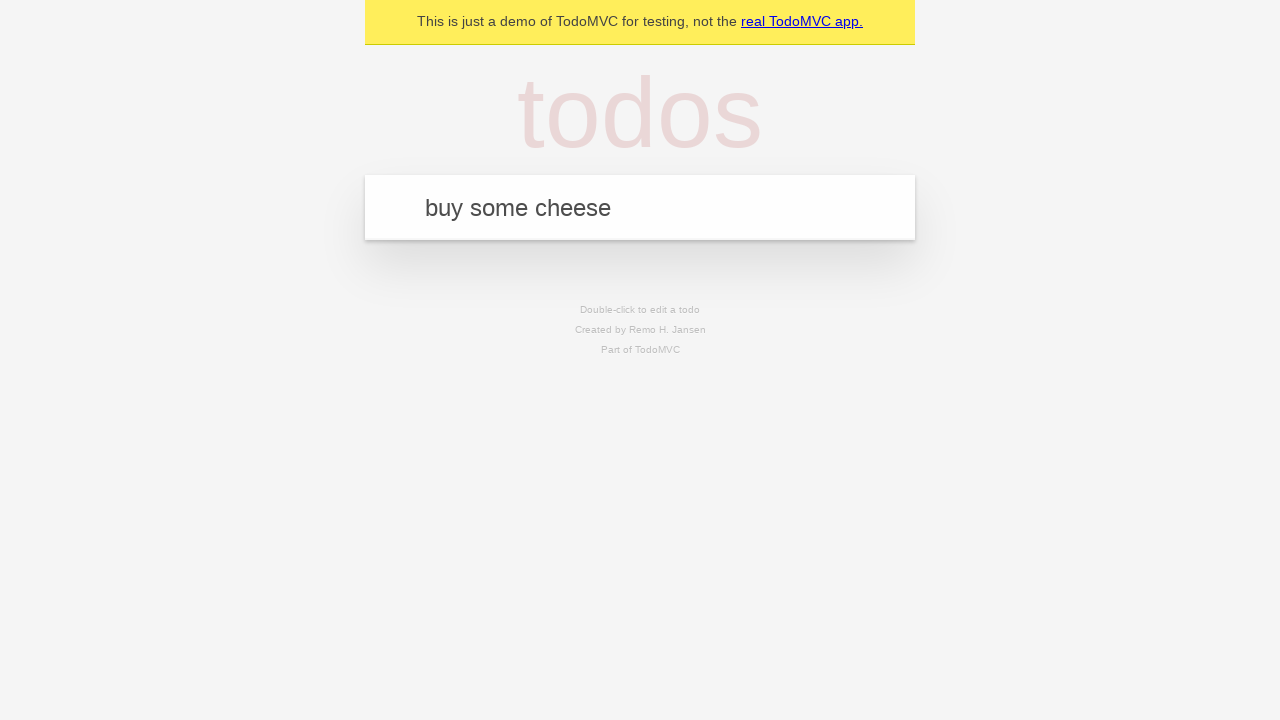

Pressed Enter to create first todo on .new-todo
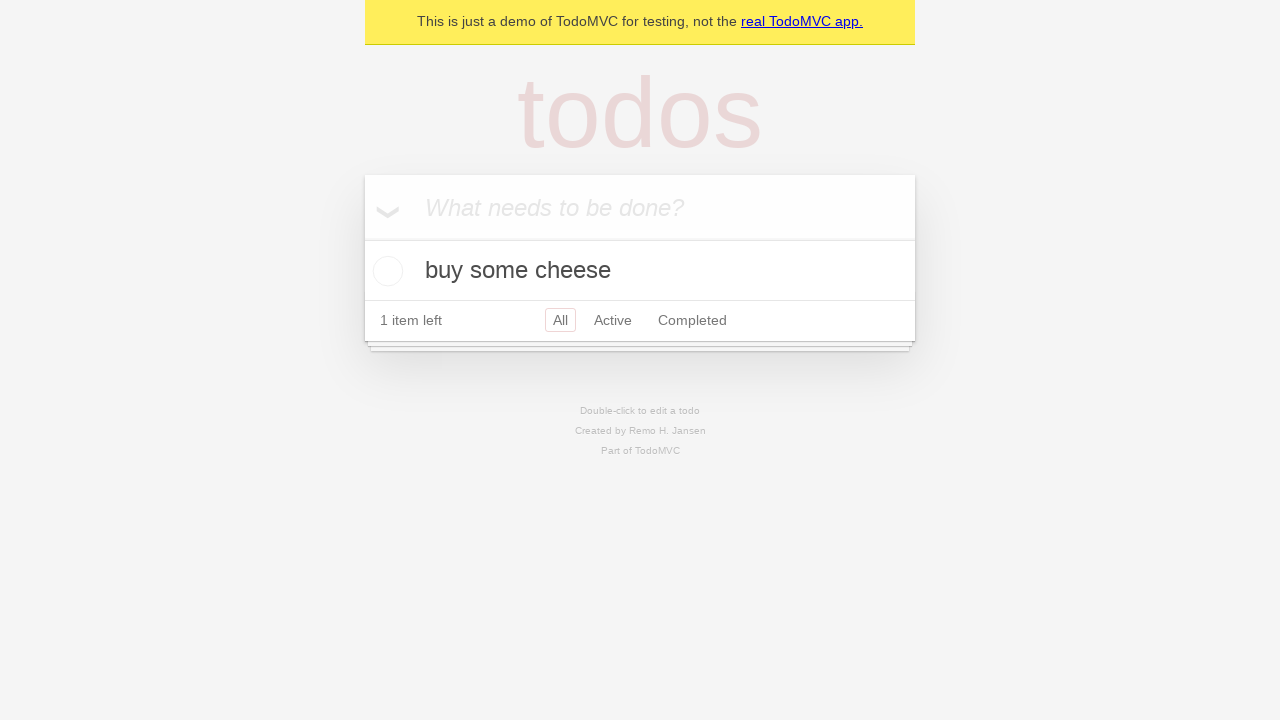

Filled second todo: 'feed the cat' on .new-todo
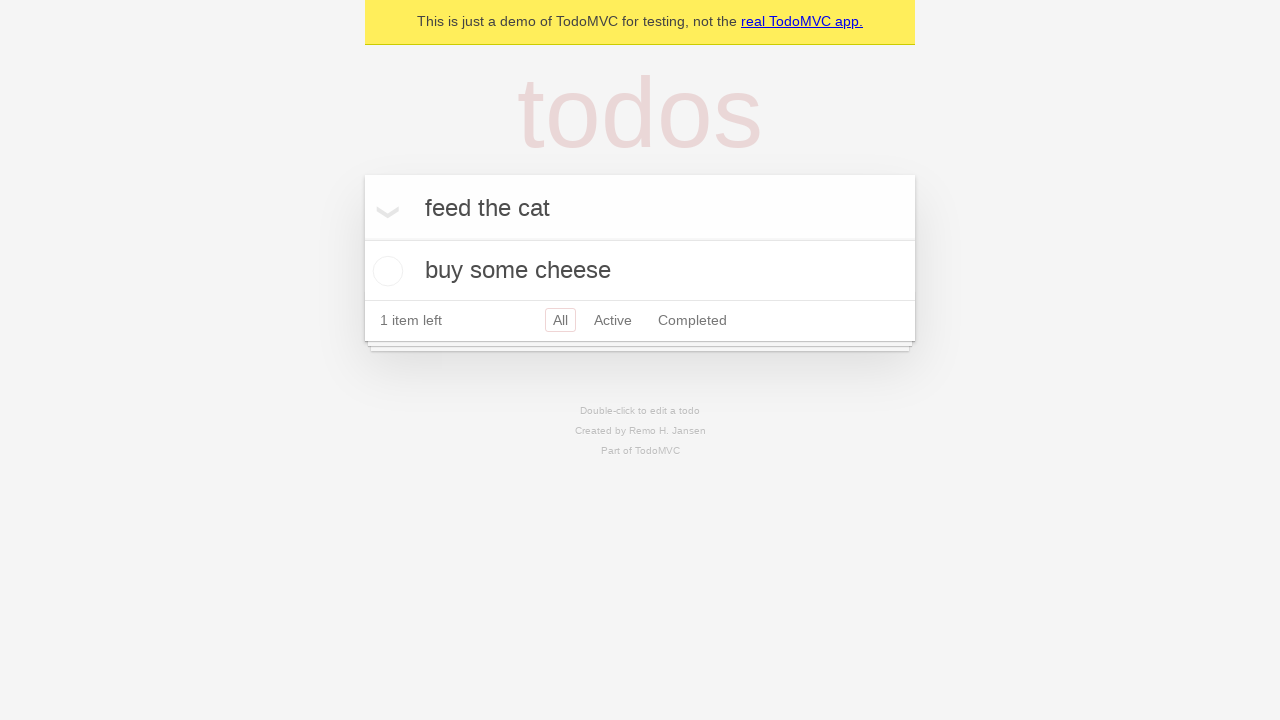

Pressed Enter to create second todo on .new-todo
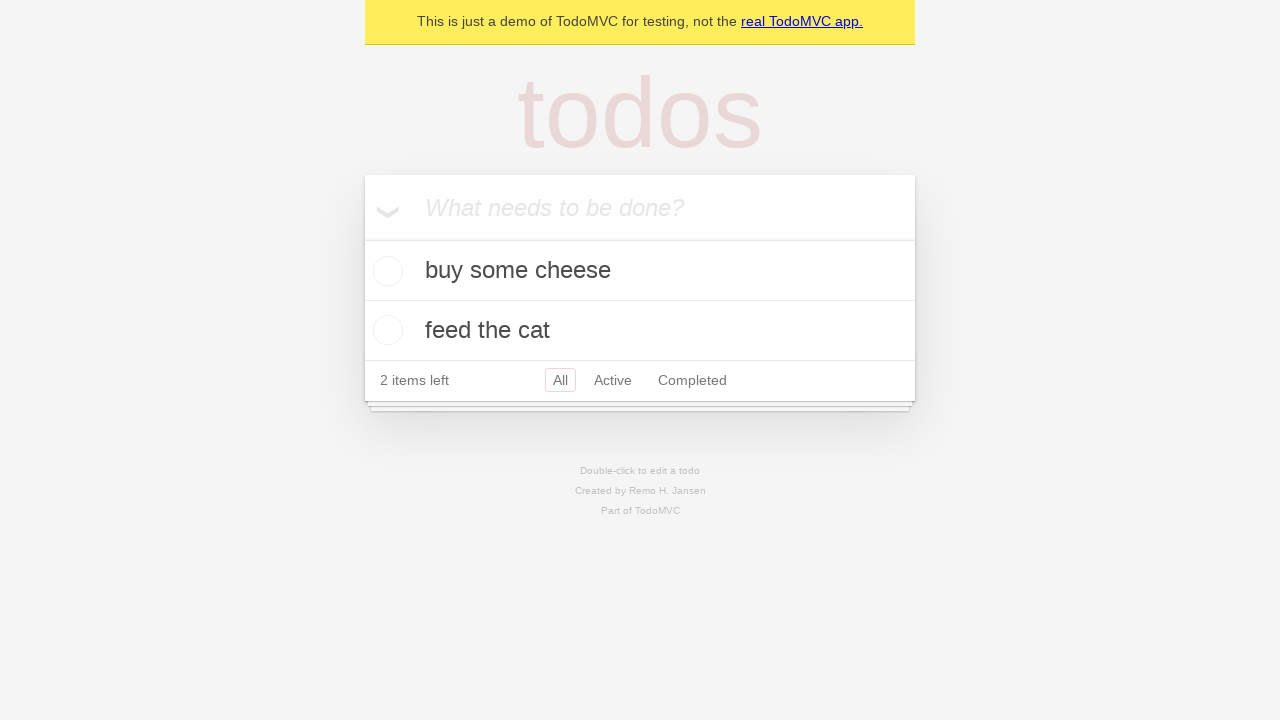

Filled third todo: 'book a doctors appointment' on .new-todo
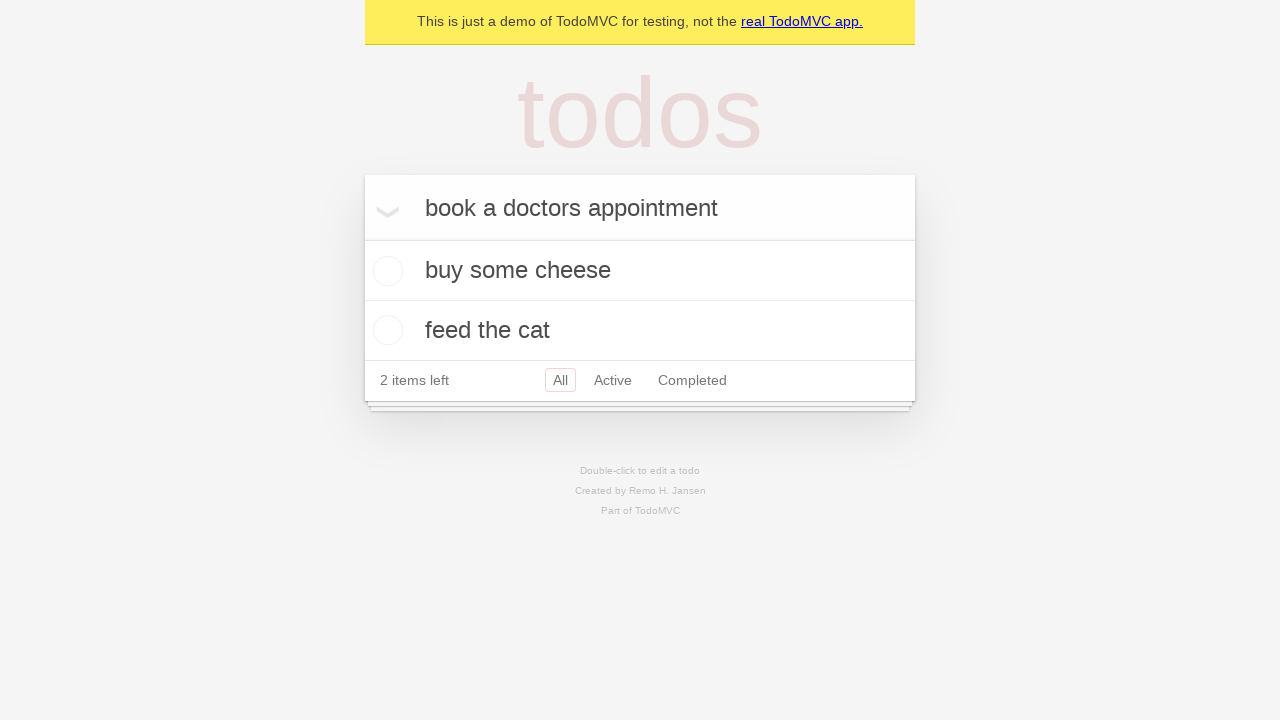

Pressed Enter to create third todo on .new-todo
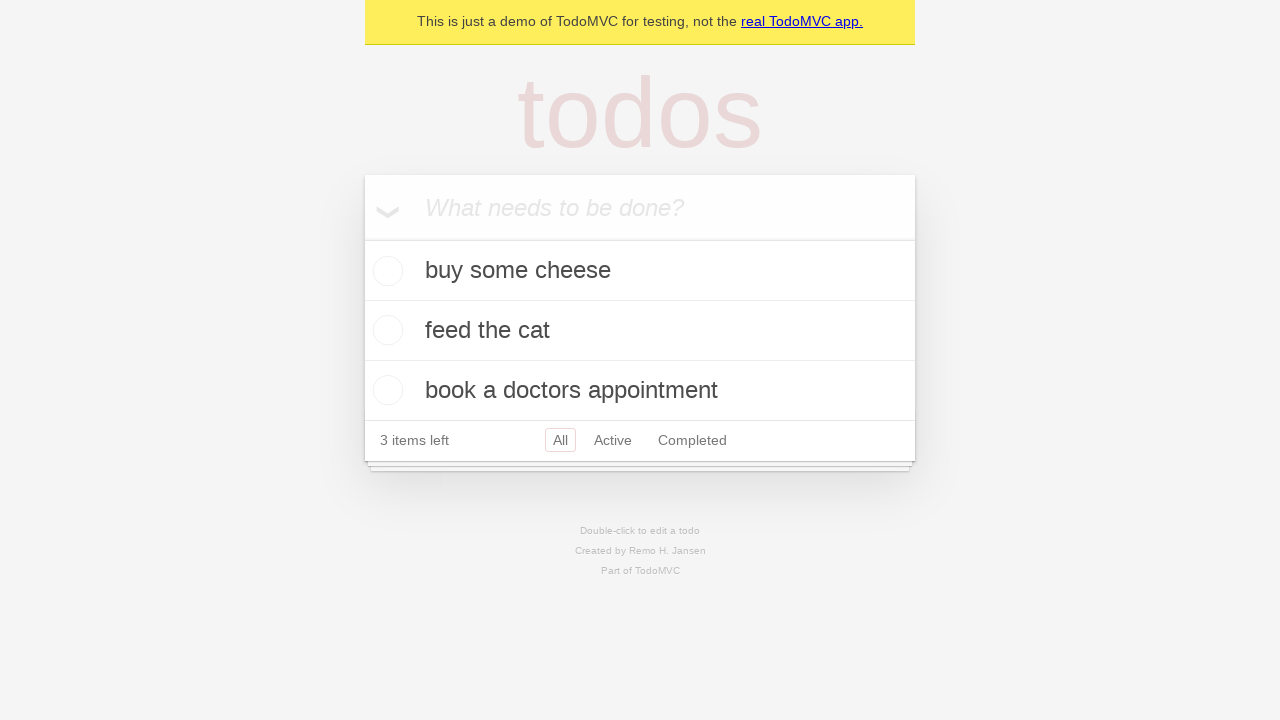

All three todos have been created and loaded
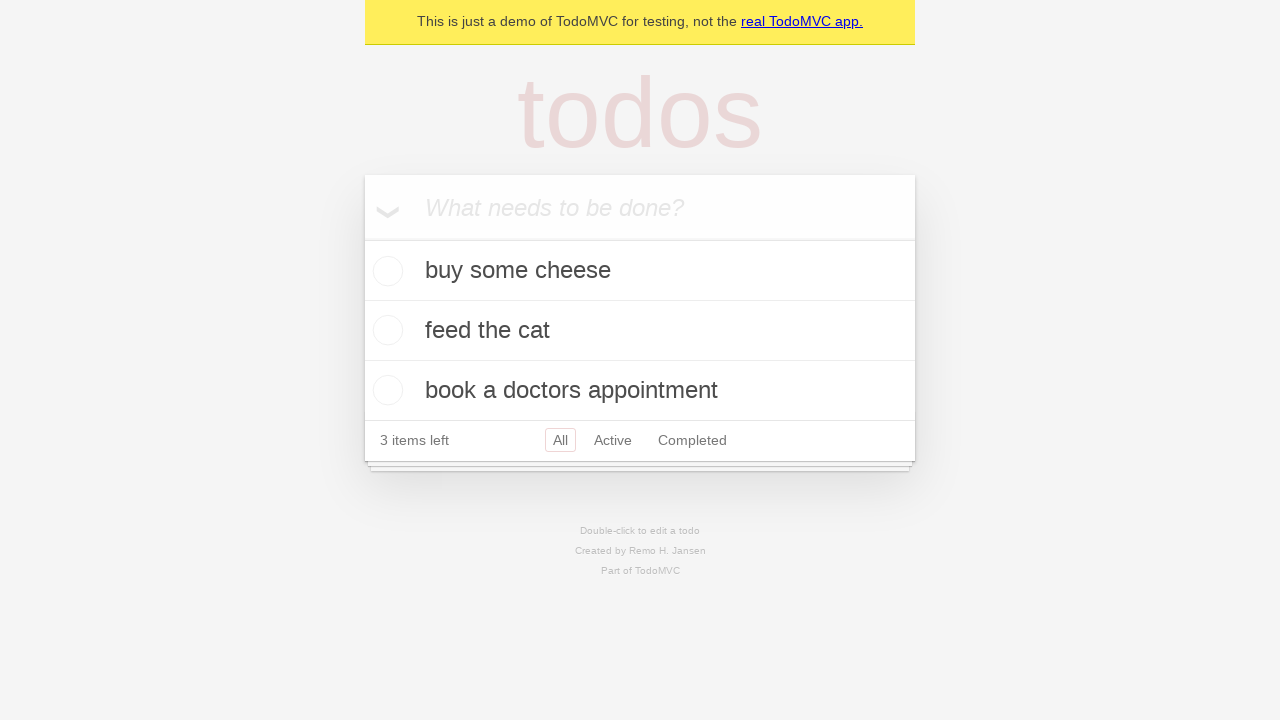

Checked the second todo item at (385, 330) on .todo-list li .toggle >> nth=1
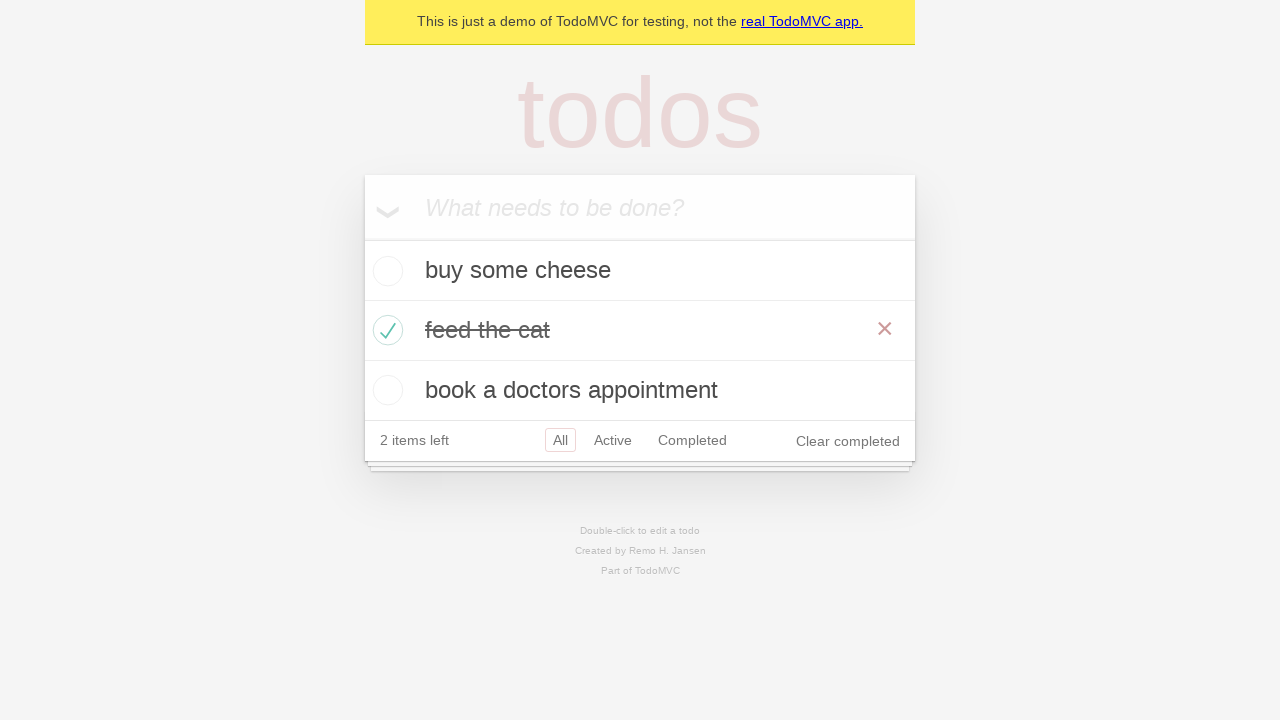

Clicked 'All' filter at (560, 440) on .filters >> text=All
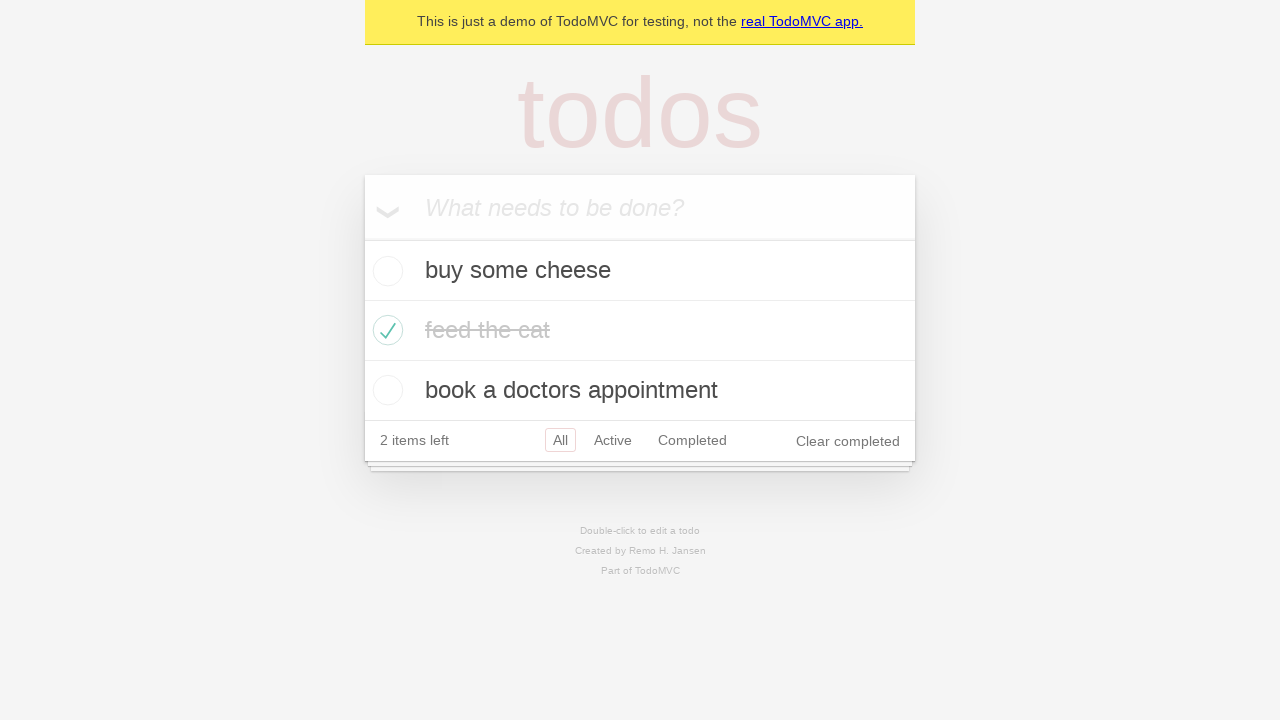

Clicked 'Active' filter at (613, 440) on .filters >> text=Active
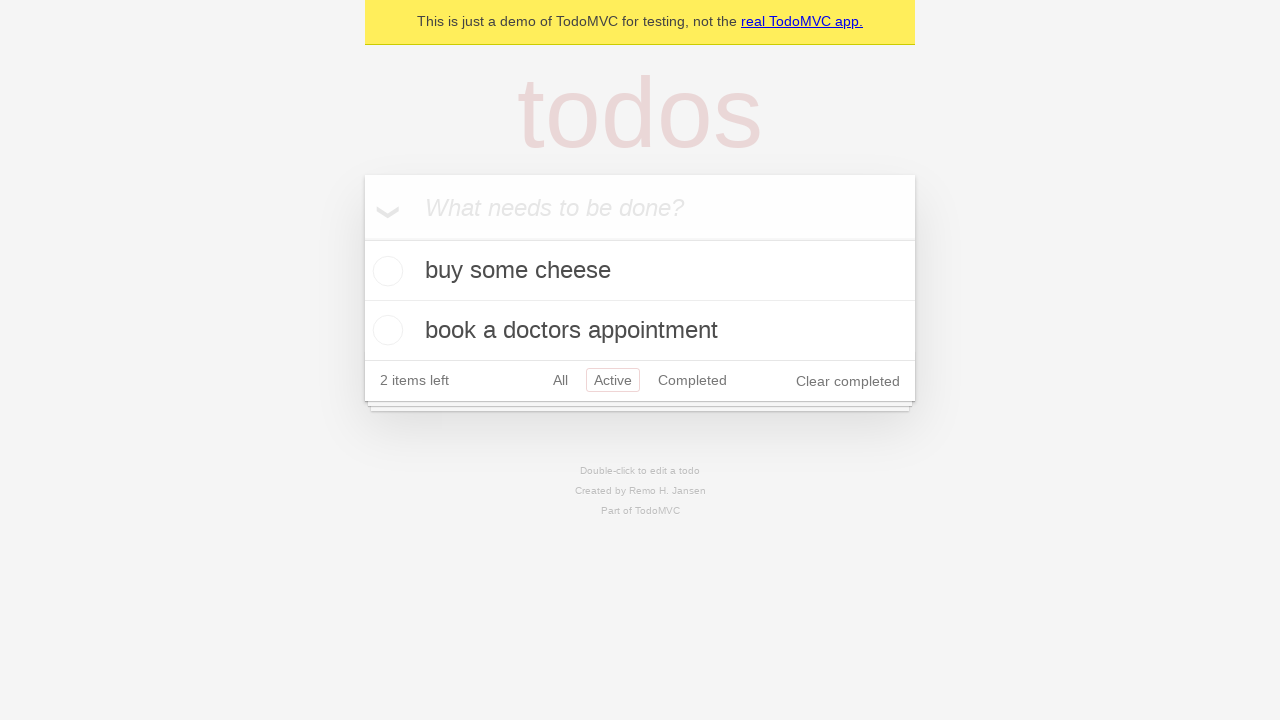

Clicked 'Completed' filter at (692, 380) on .filters >> text=Completed
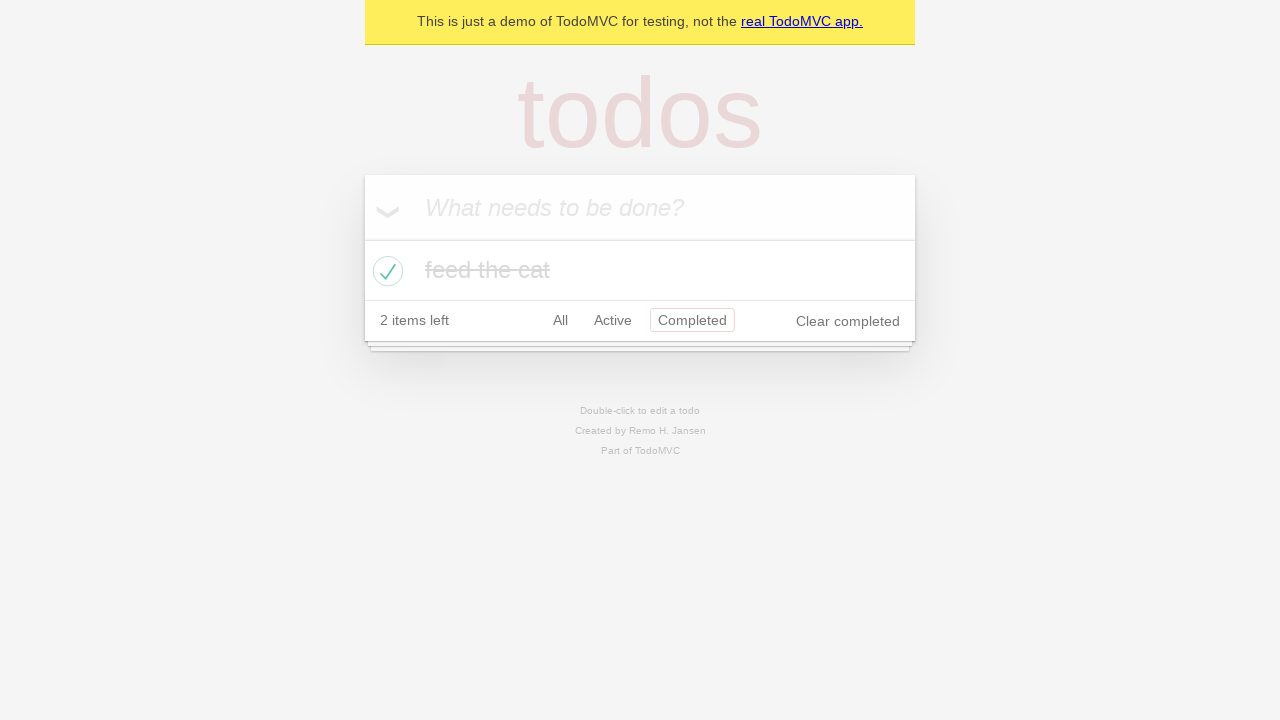

Navigated back from 'Completed' filter to 'Active' filter
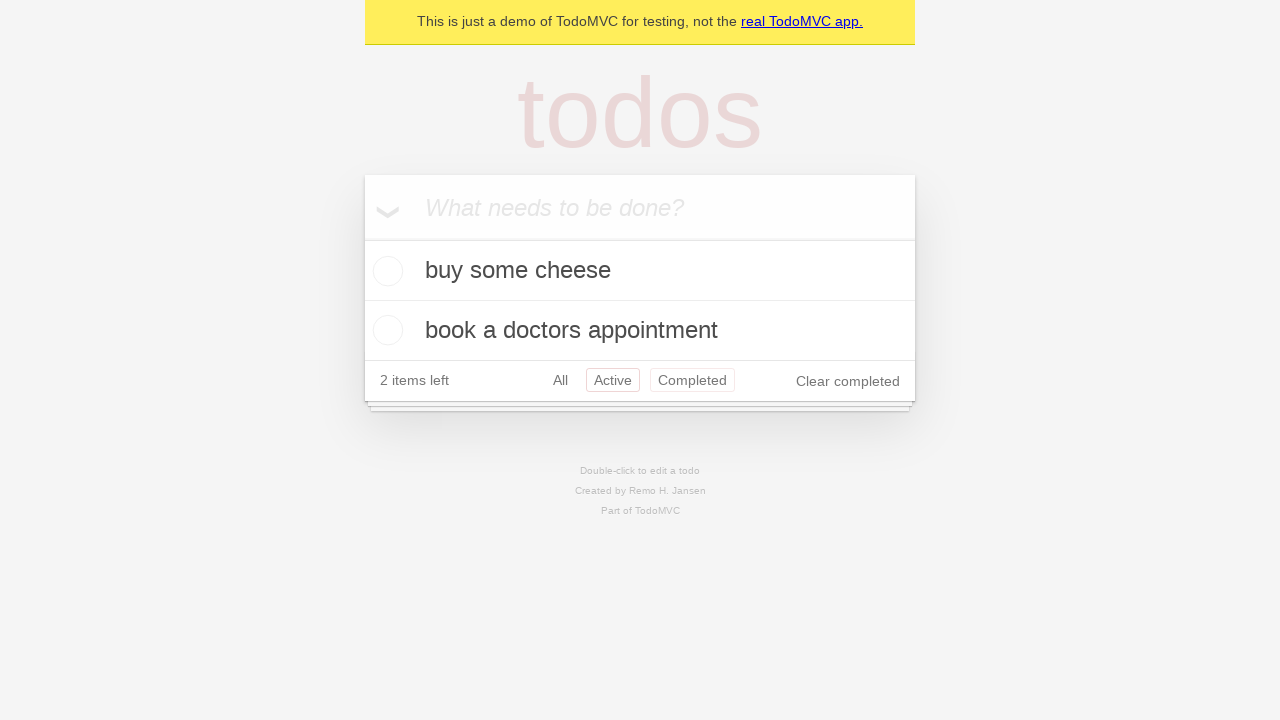

Navigated back from 'Active' filter to 'All' filter
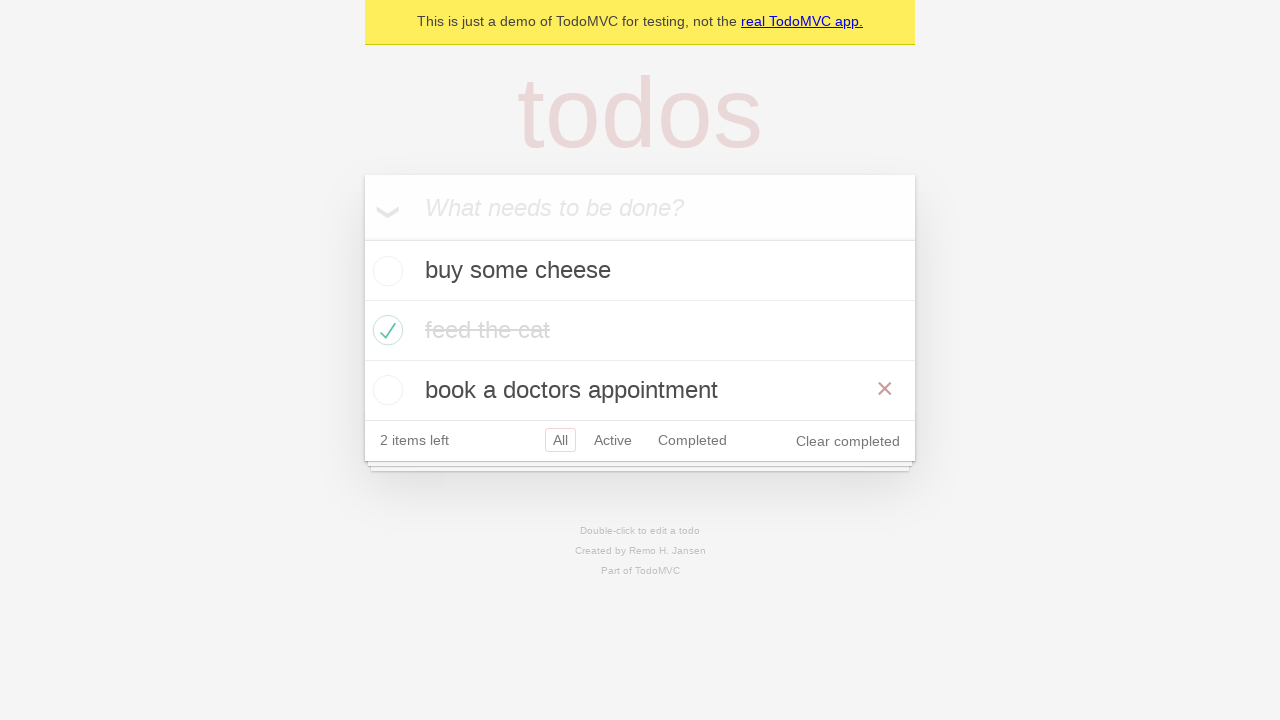

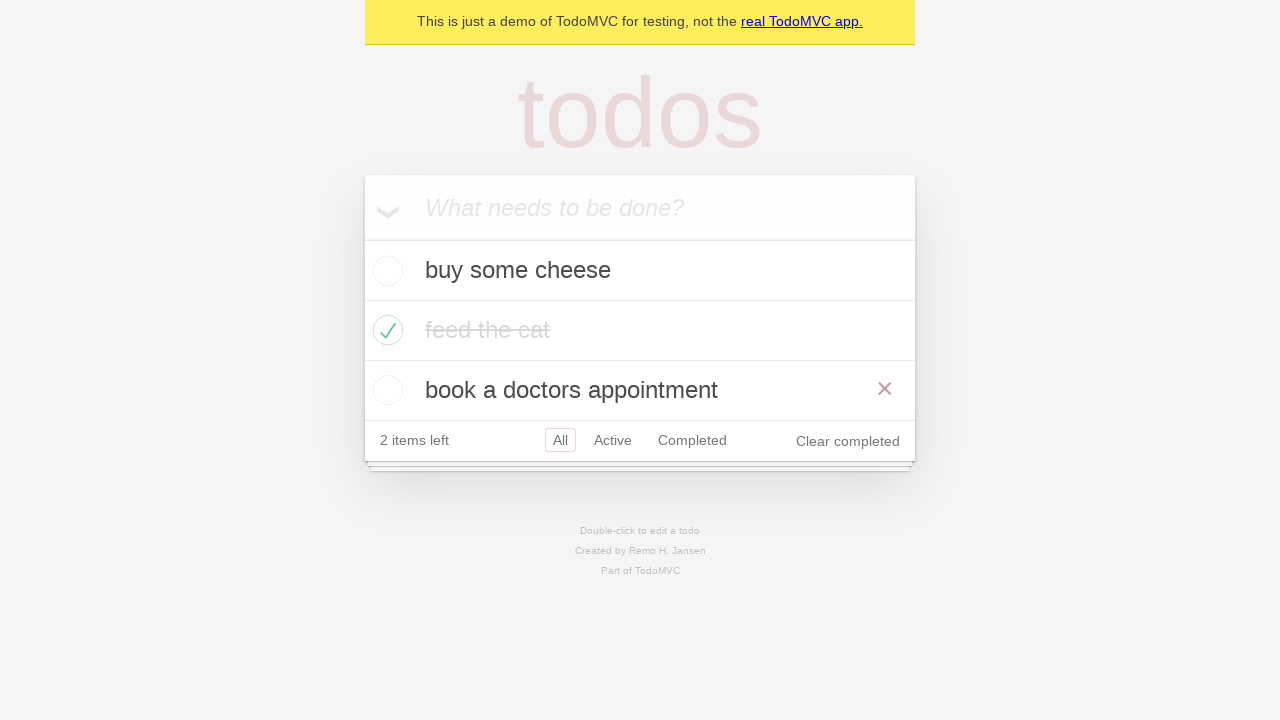